Tests the 'Motto' modal by opening it, verifying the close button text, and closing it

Starting URL: https://goodyrevqa.github.io/

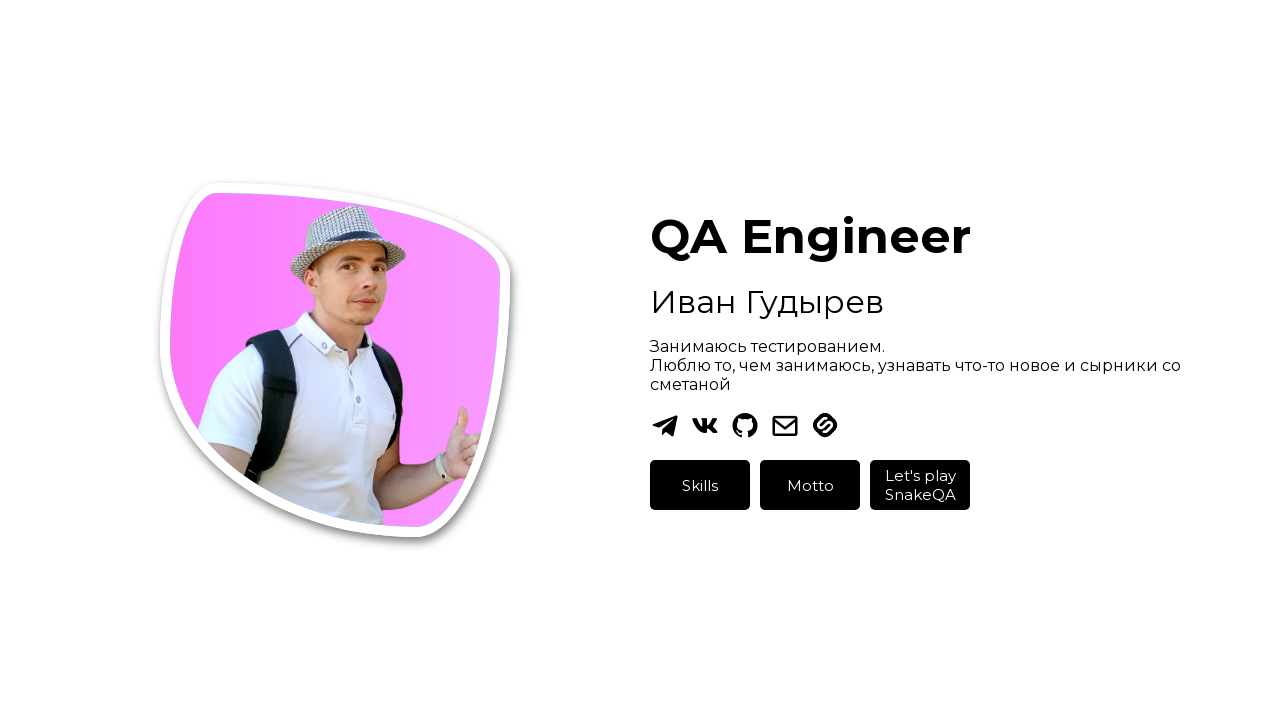

Waited for button2 to be visible
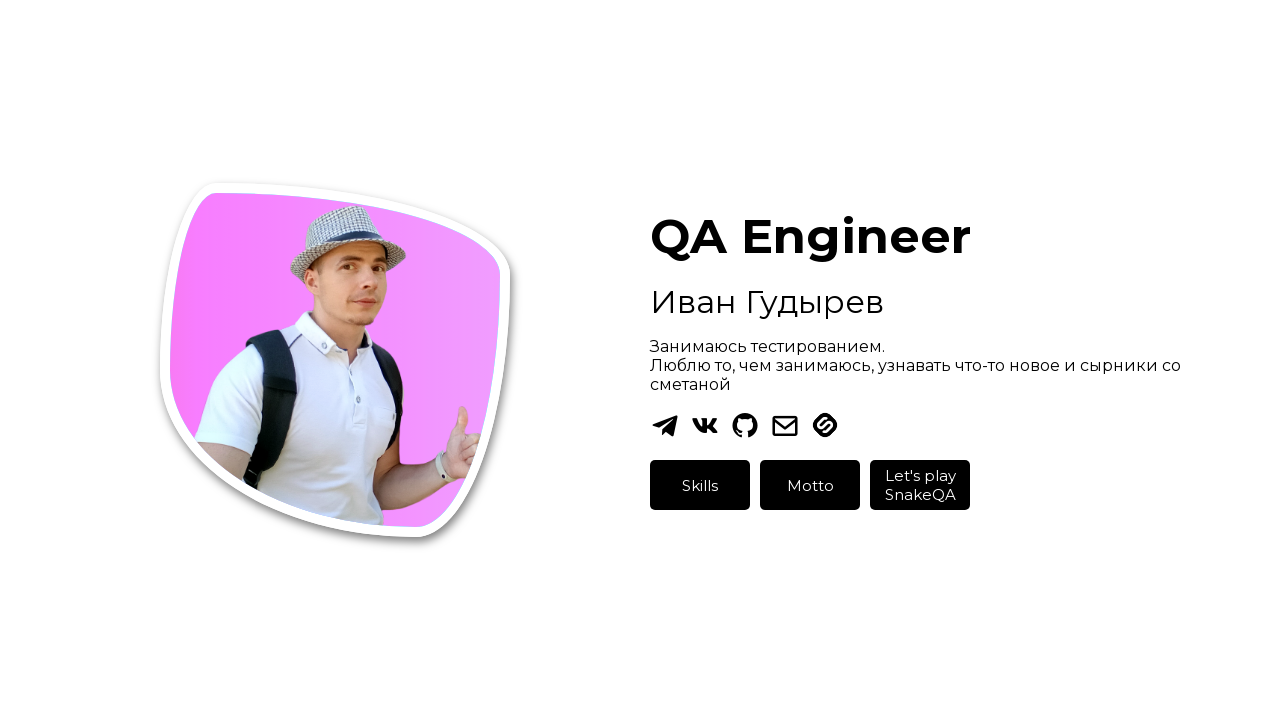

Clicked button2 to open Motto modal at (810, 485) on #button2
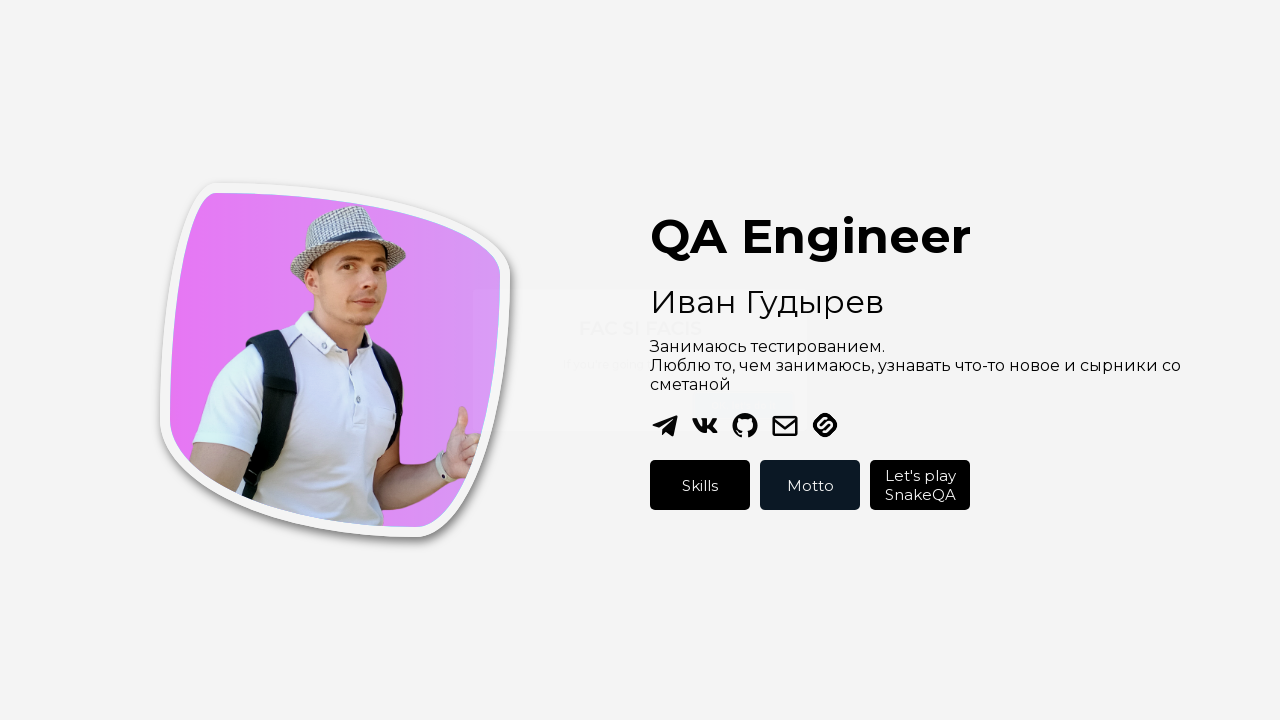

Waited for Motto modal to appear
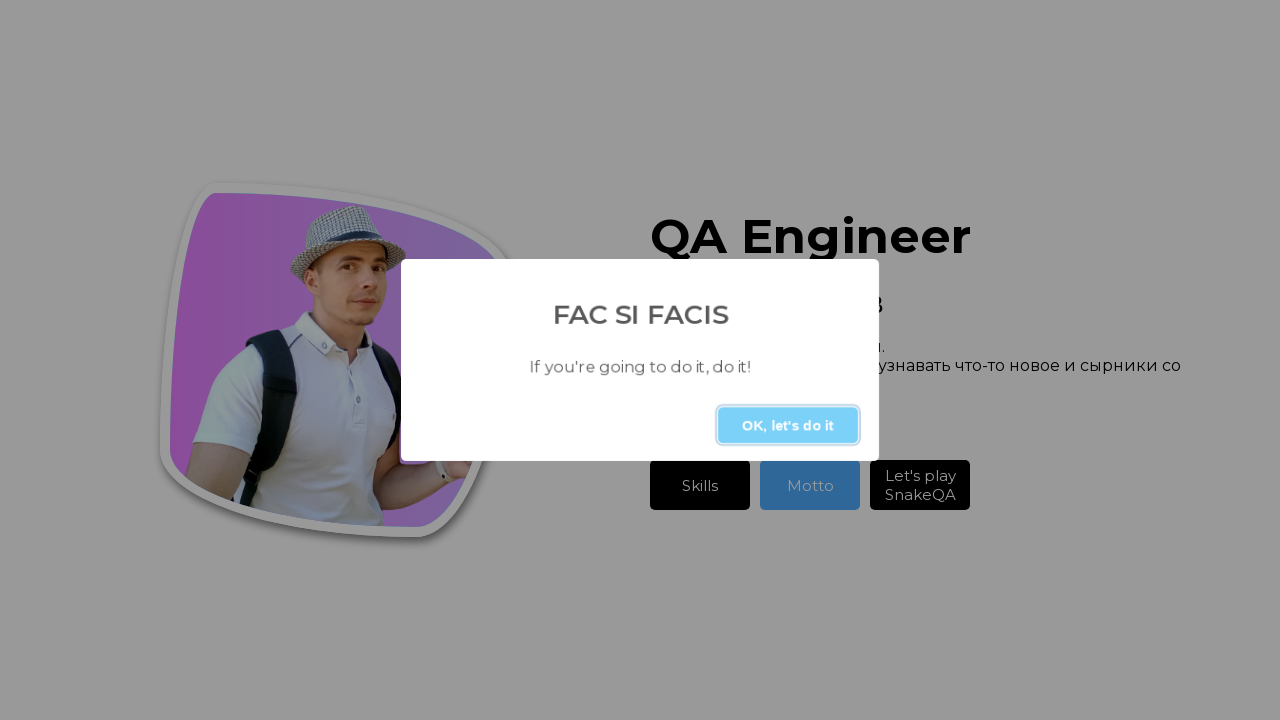

Located Motto modal element
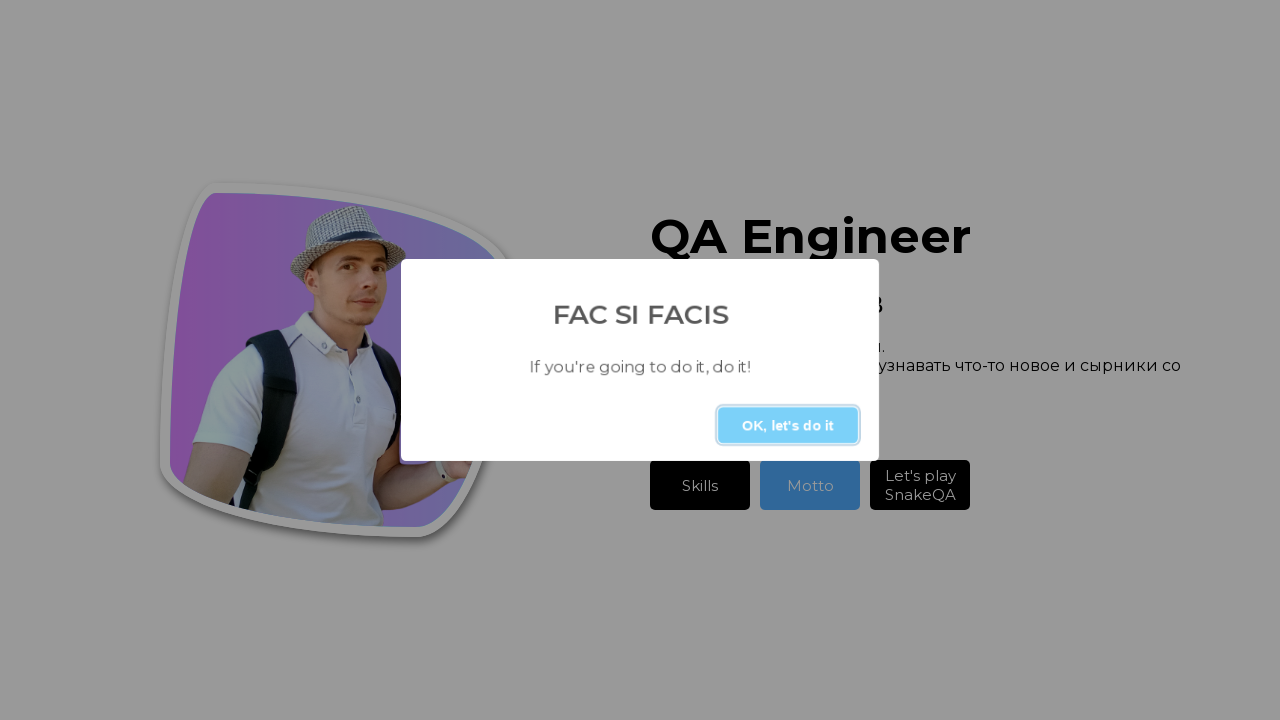

Located close button element
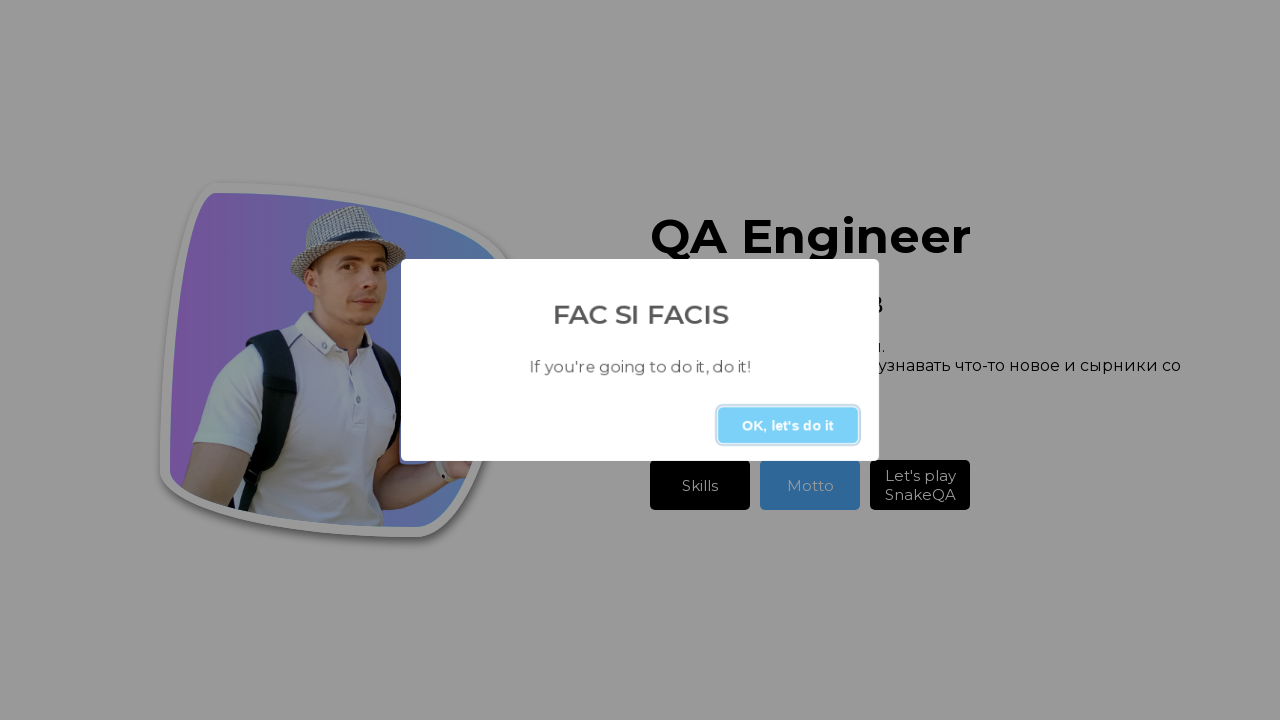

Clicked close button to close Motto modal at (788, 425) on [class*="--confirm"]
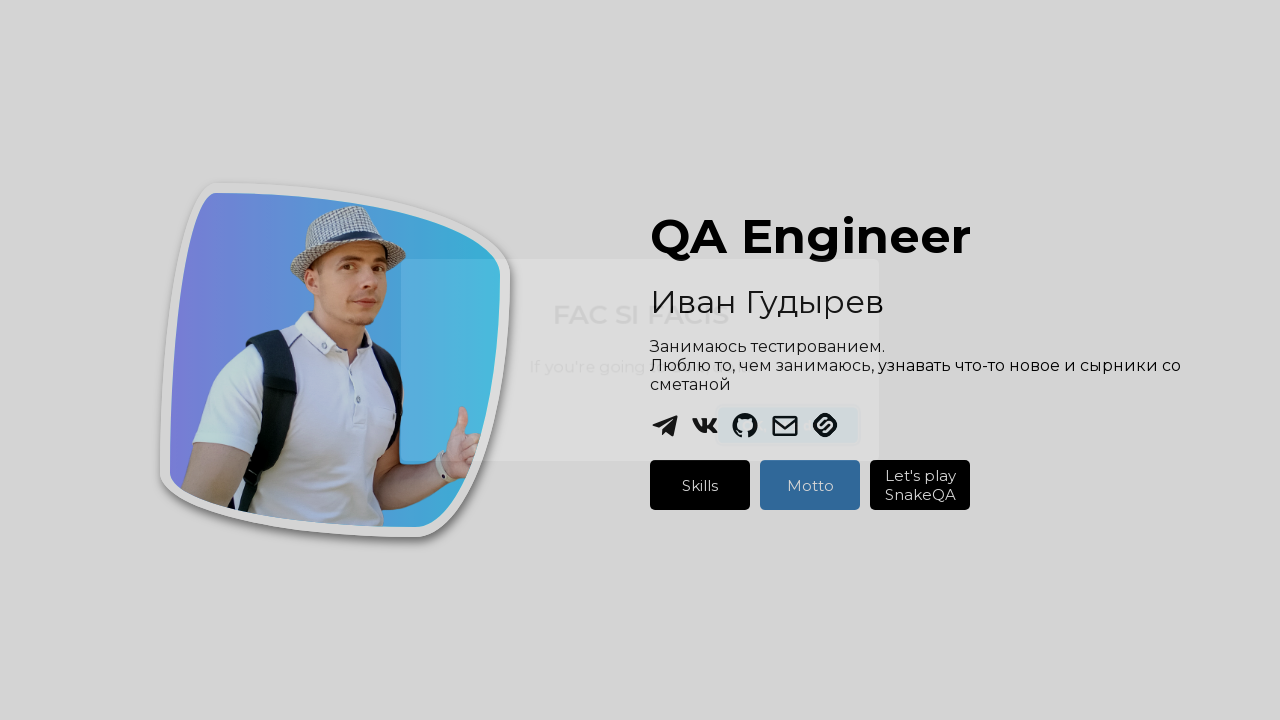

Waited for modal to close
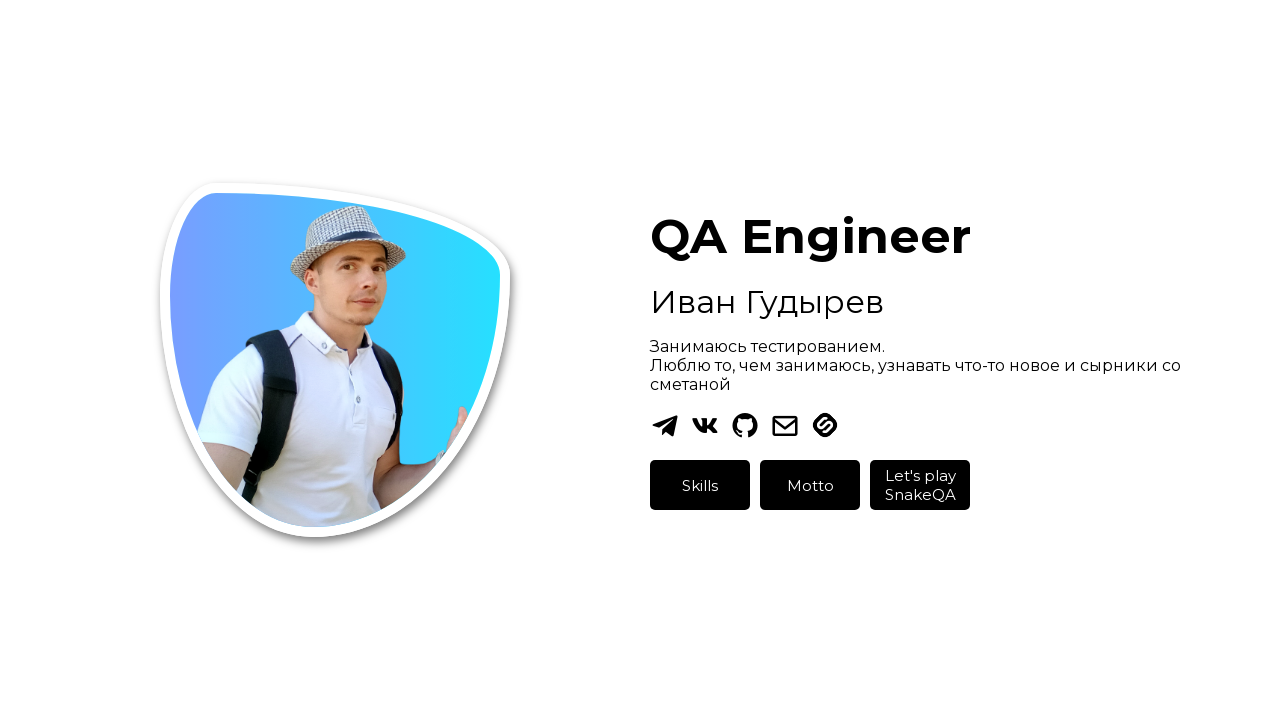

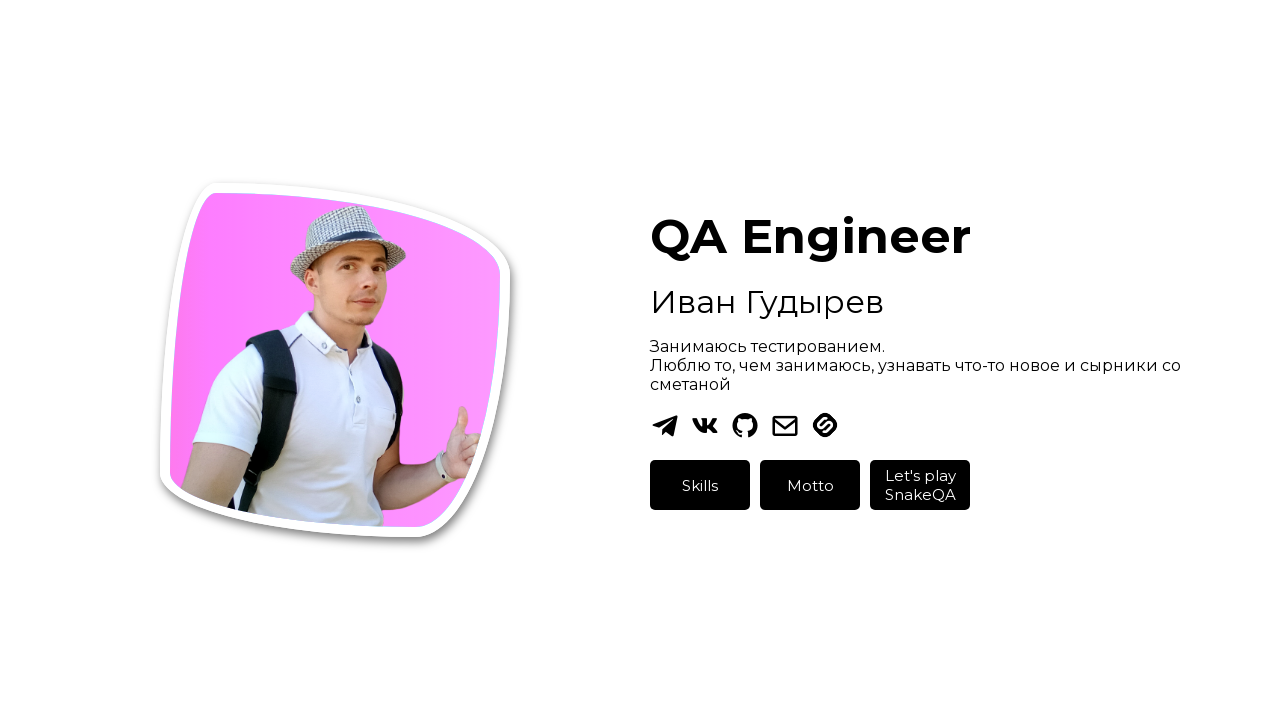